Navigates to testotomasyonu.com and verifies that the URL matches exactly and the title contains the word "test"

Starting URL: https://testotomasyonu.com/

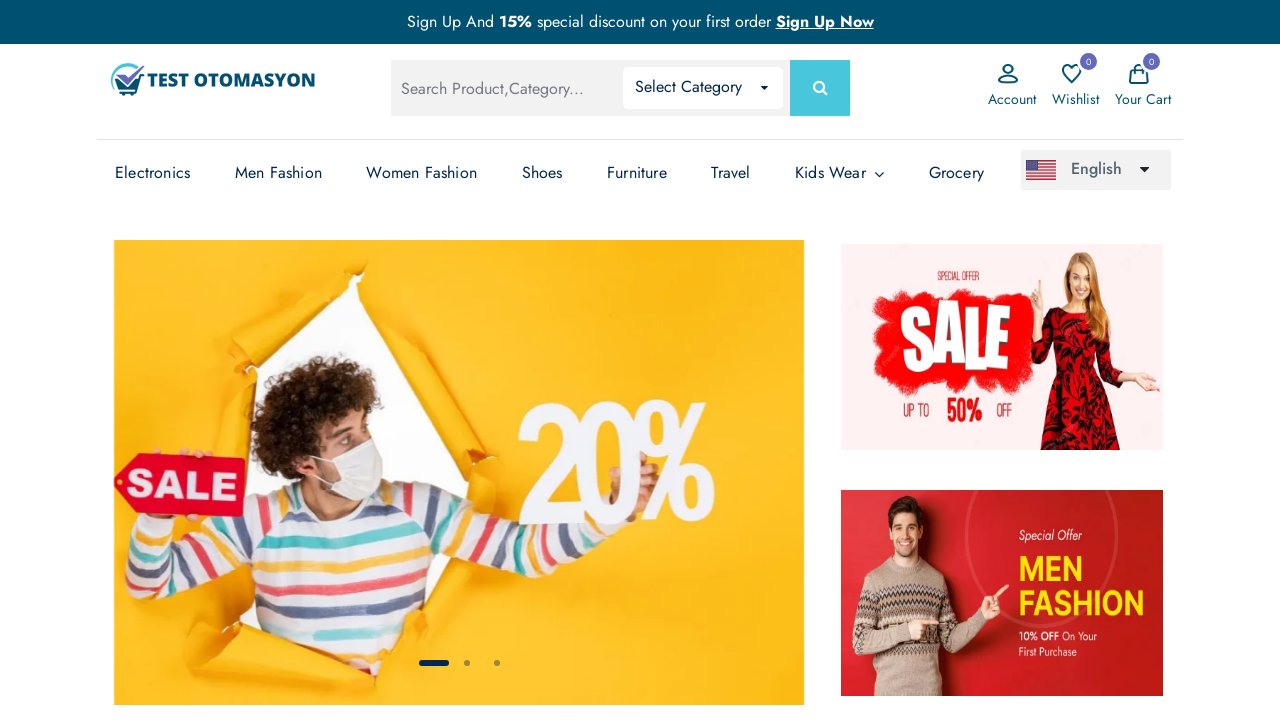

Retrieved current page URL
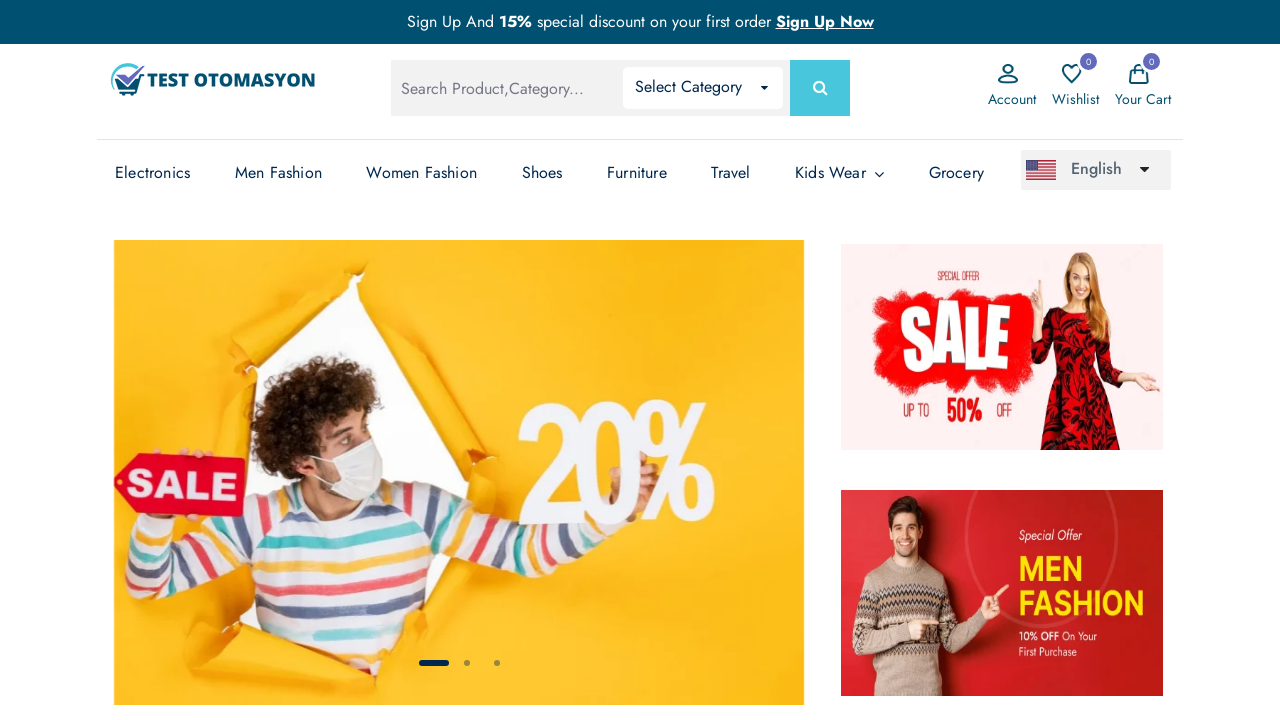

Verified URL matches exactly: https://testotomasyonu.com/
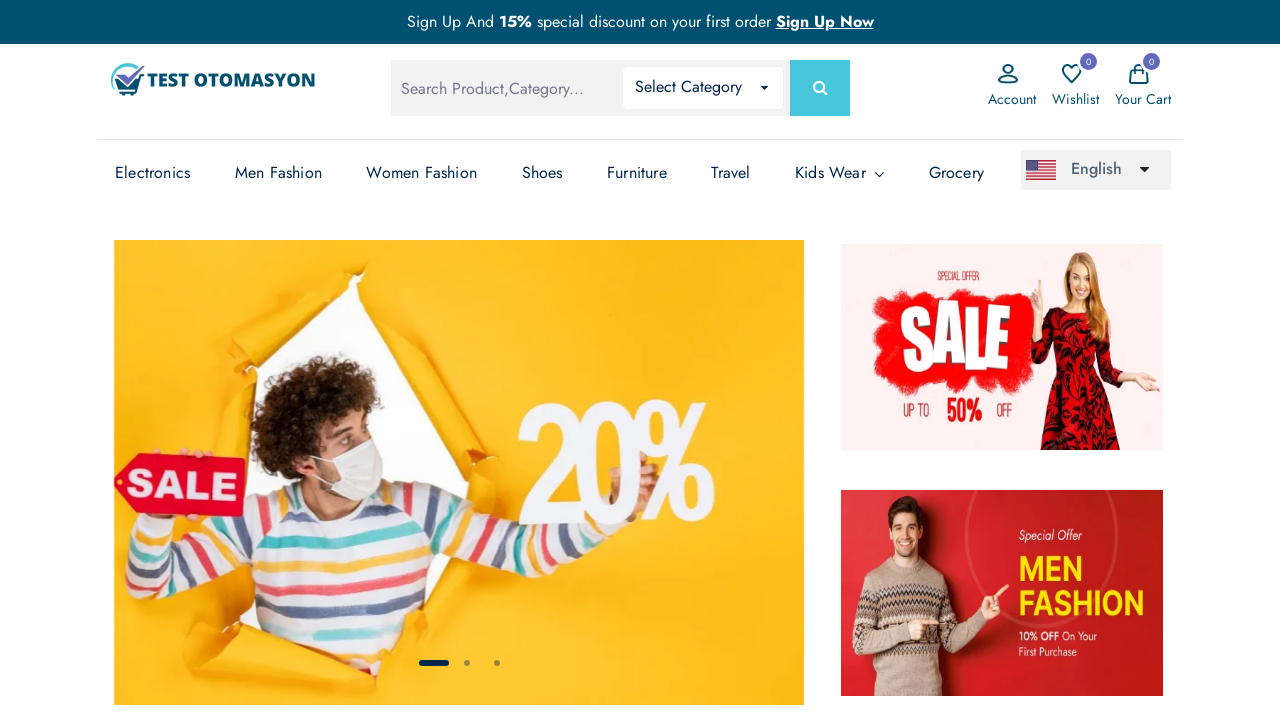

Retrieved page title
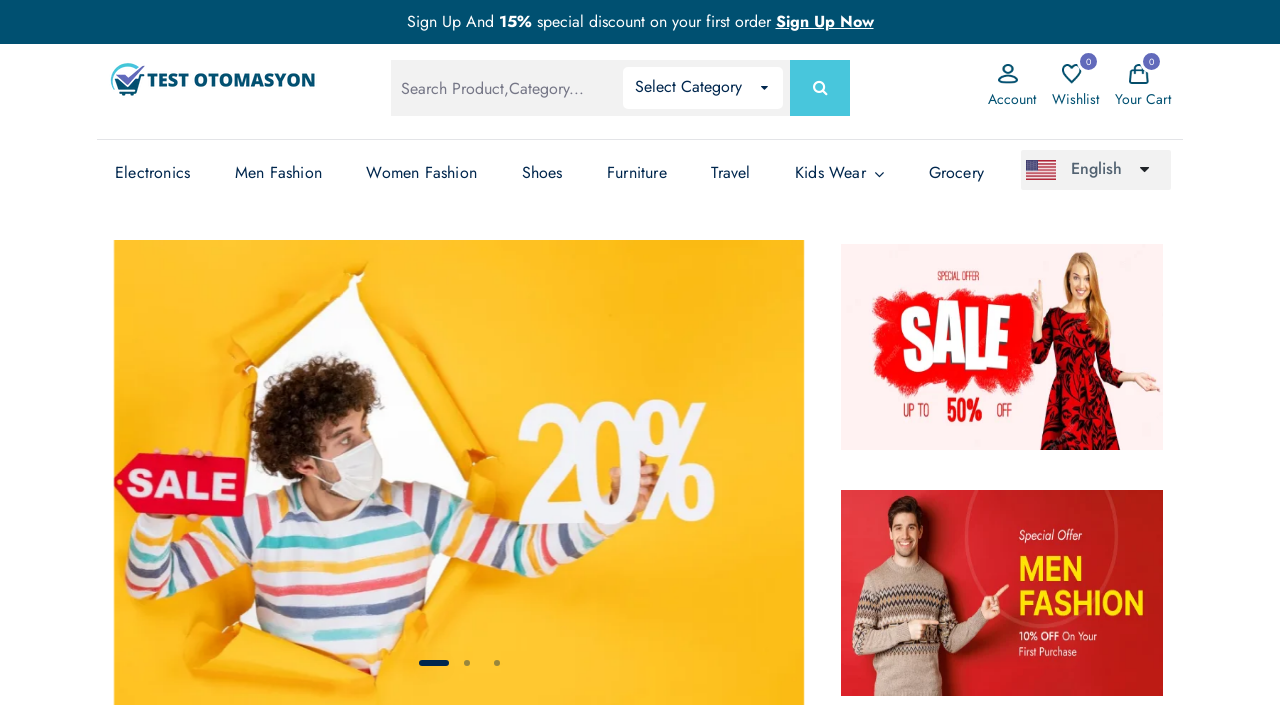

Verified page title contains 'test'
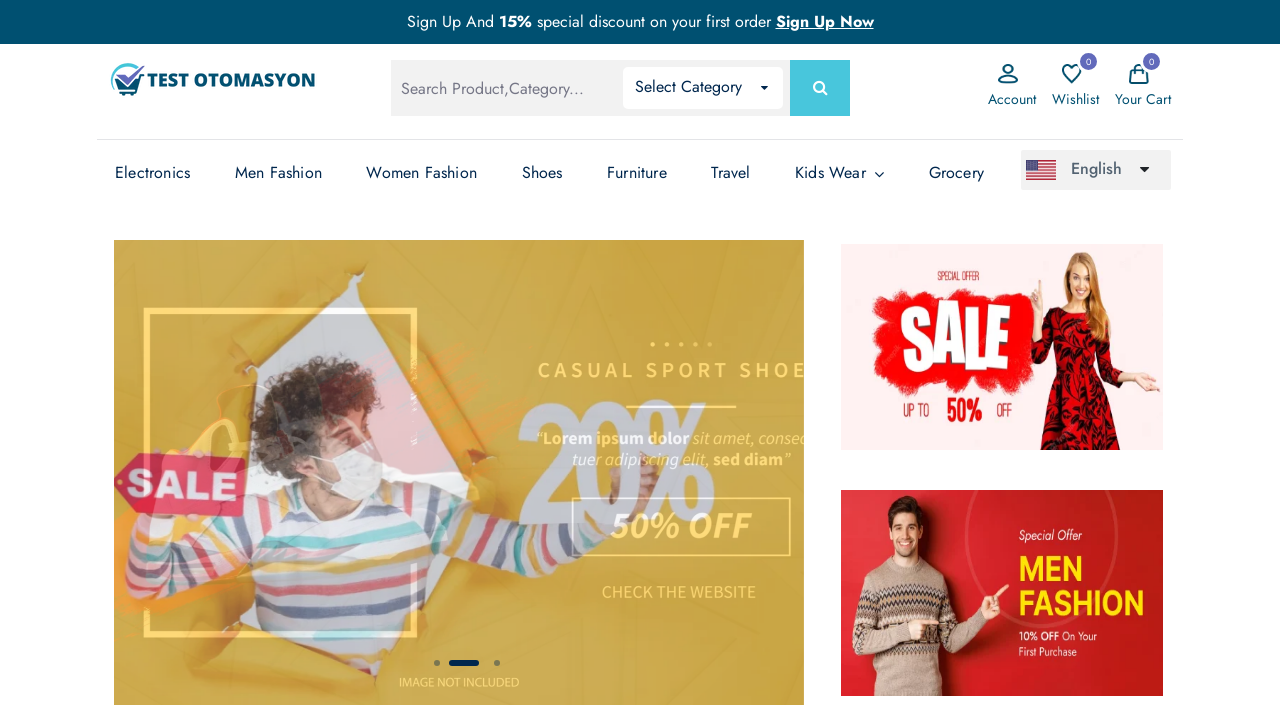

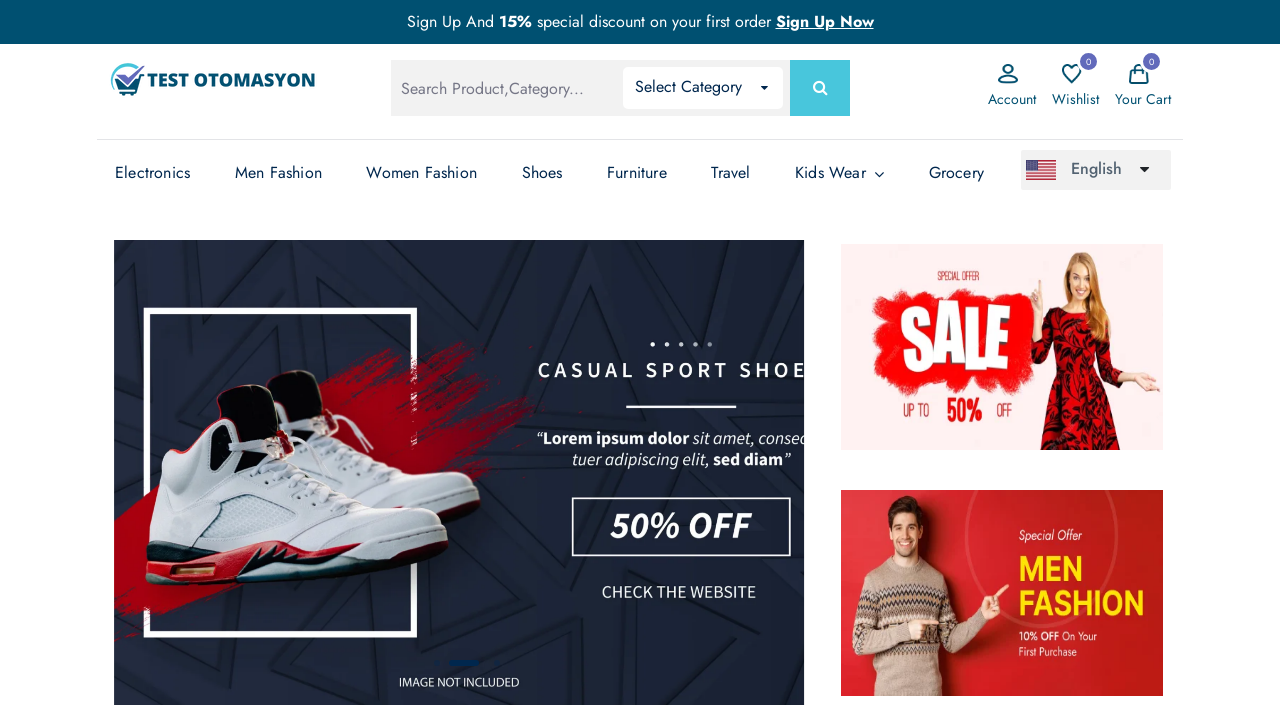